Tests a wait functionality by clicking a verify button and checking for a success message

Starting URL: http://suninjuly.github.io/wait1.html

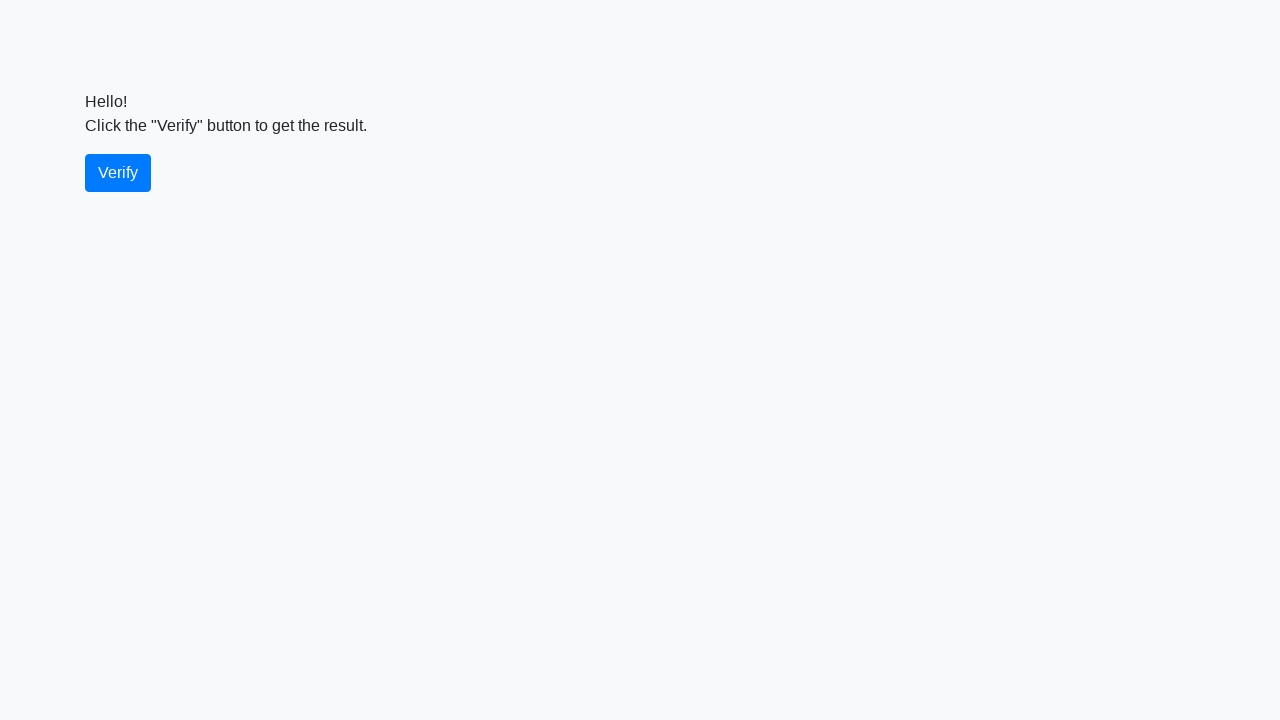

Clicked the verify button at (118, 173) on #verify
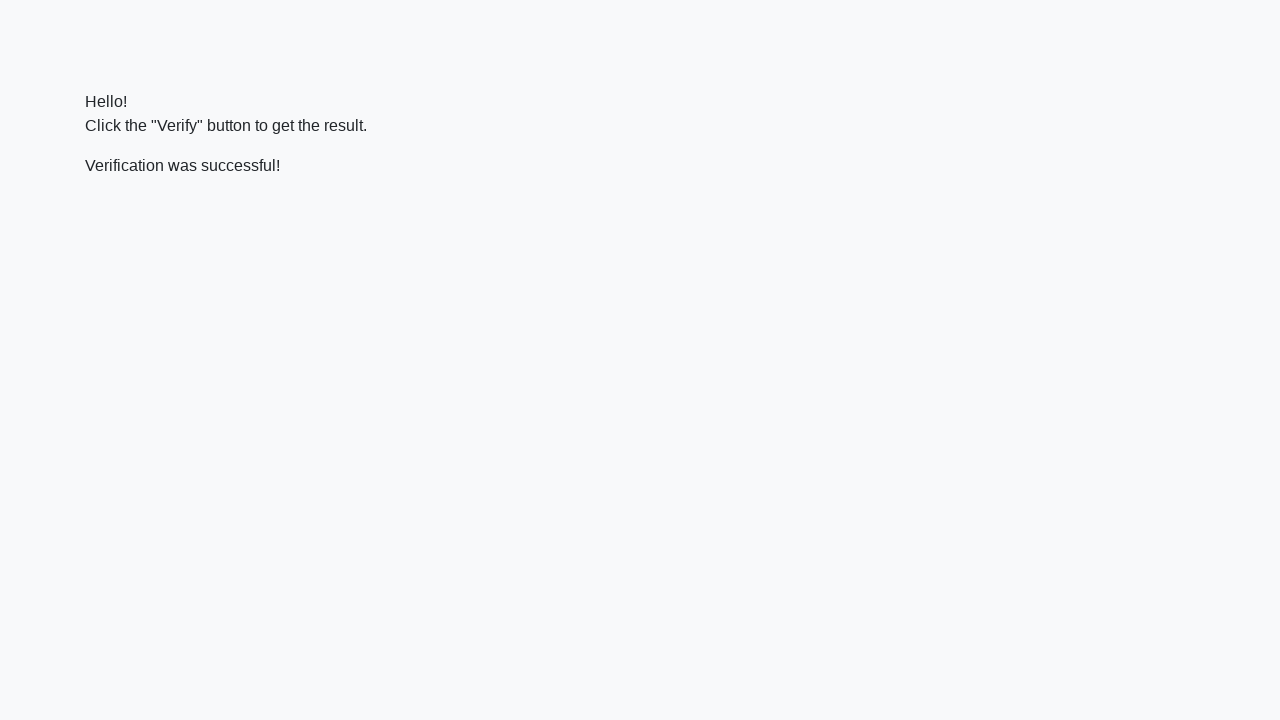

Waited for success message to appear
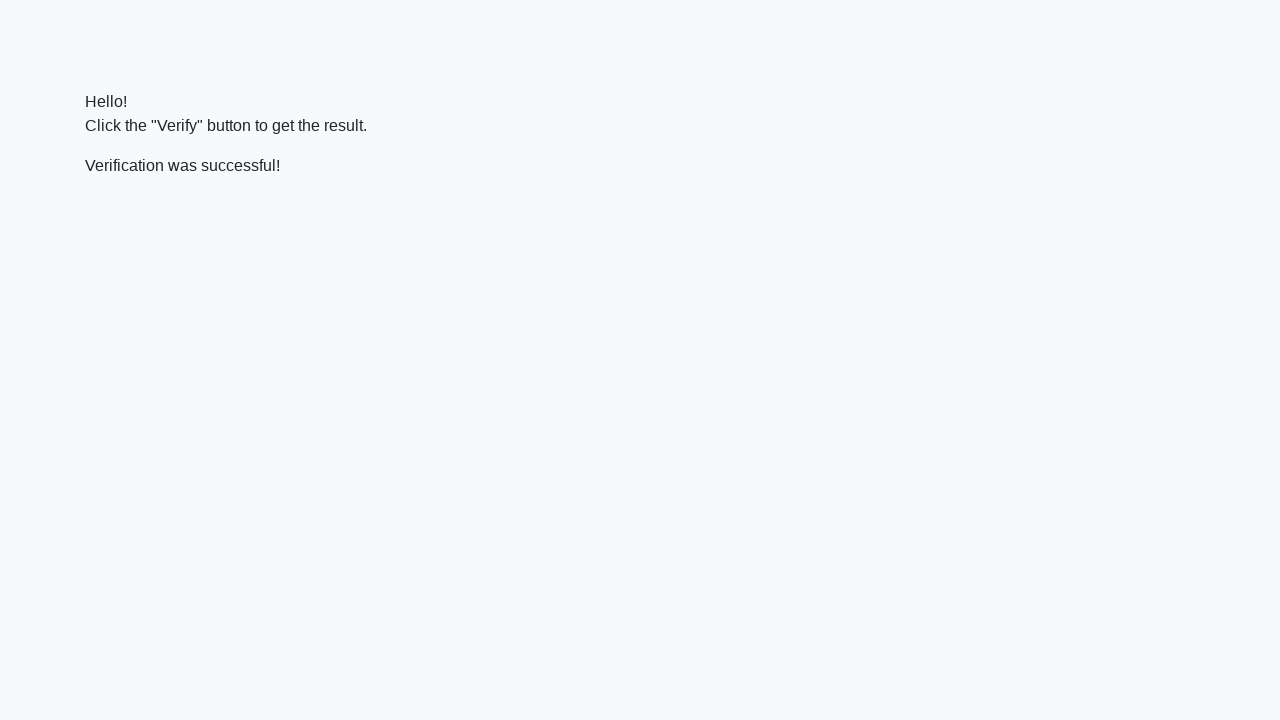

Verified success message contains 'successful'
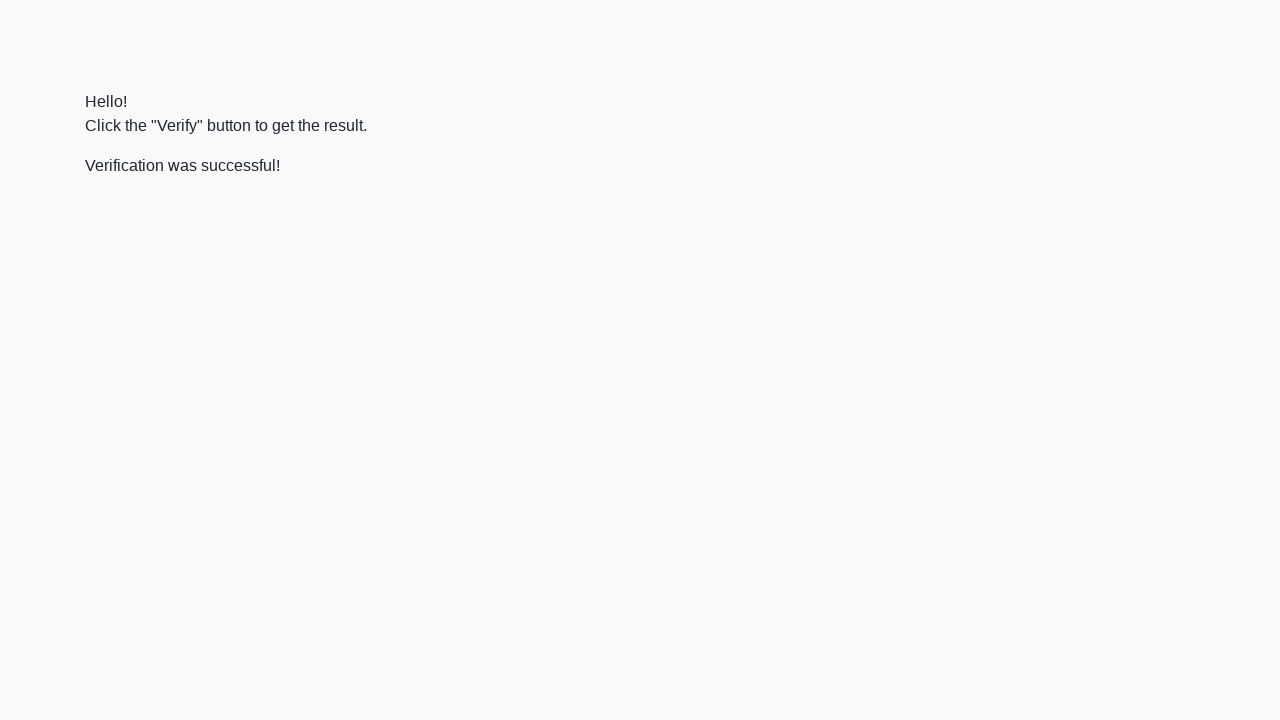

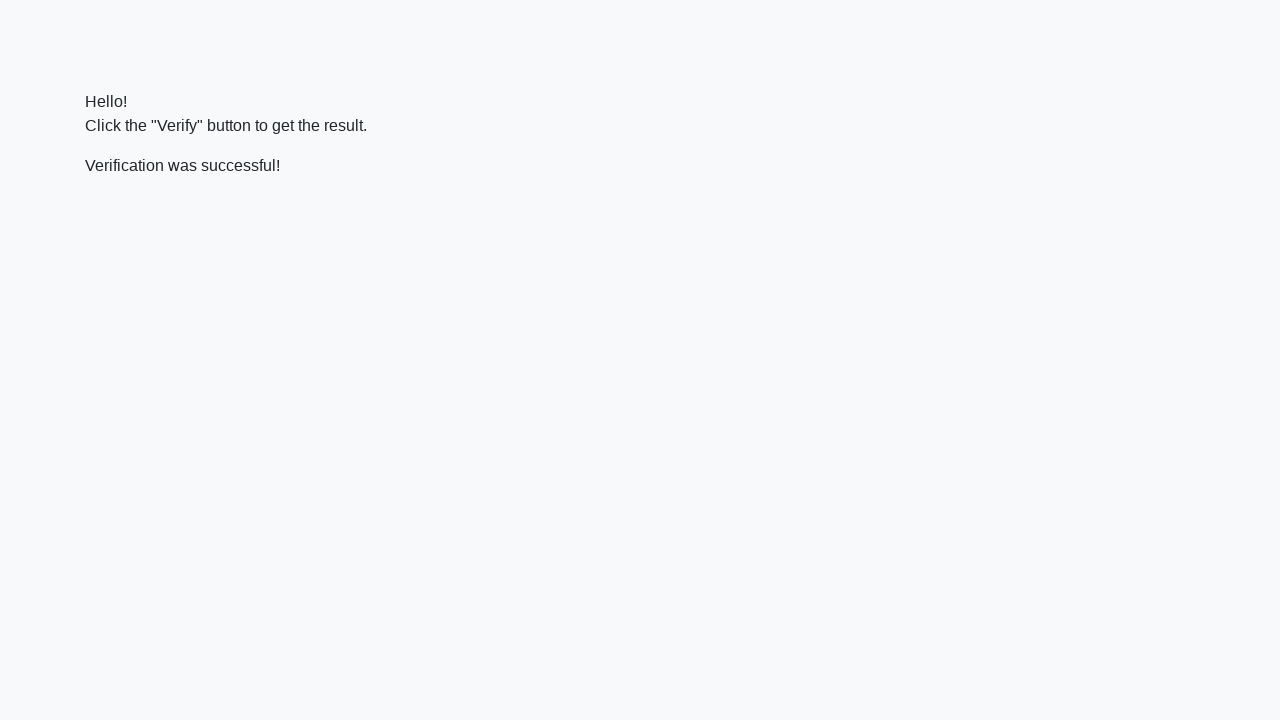